Tests adding a product to cart on DemoBlaze by navigating to a product page, clicking add to cart, handling the confirmation alert, and verifying the product appears in the cart

Starting URL: https://www.demoblaze.com/

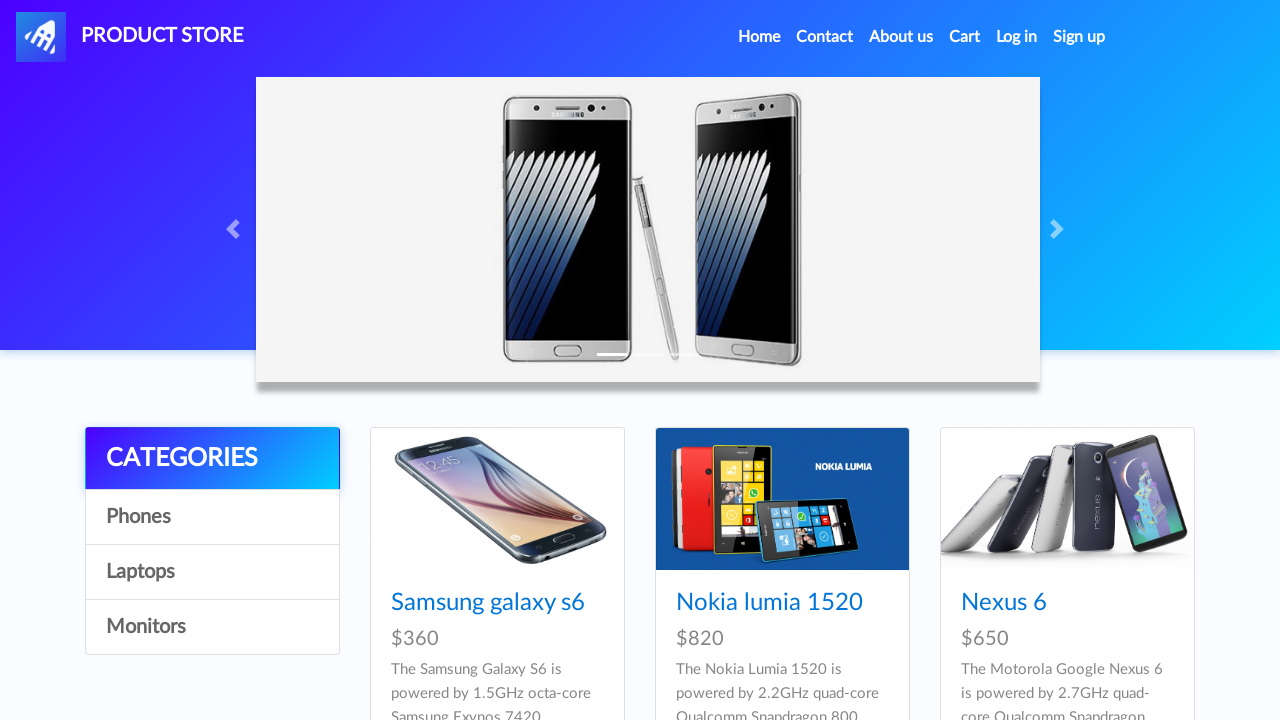

Waited for navbar to load on DemoBlaze homepage
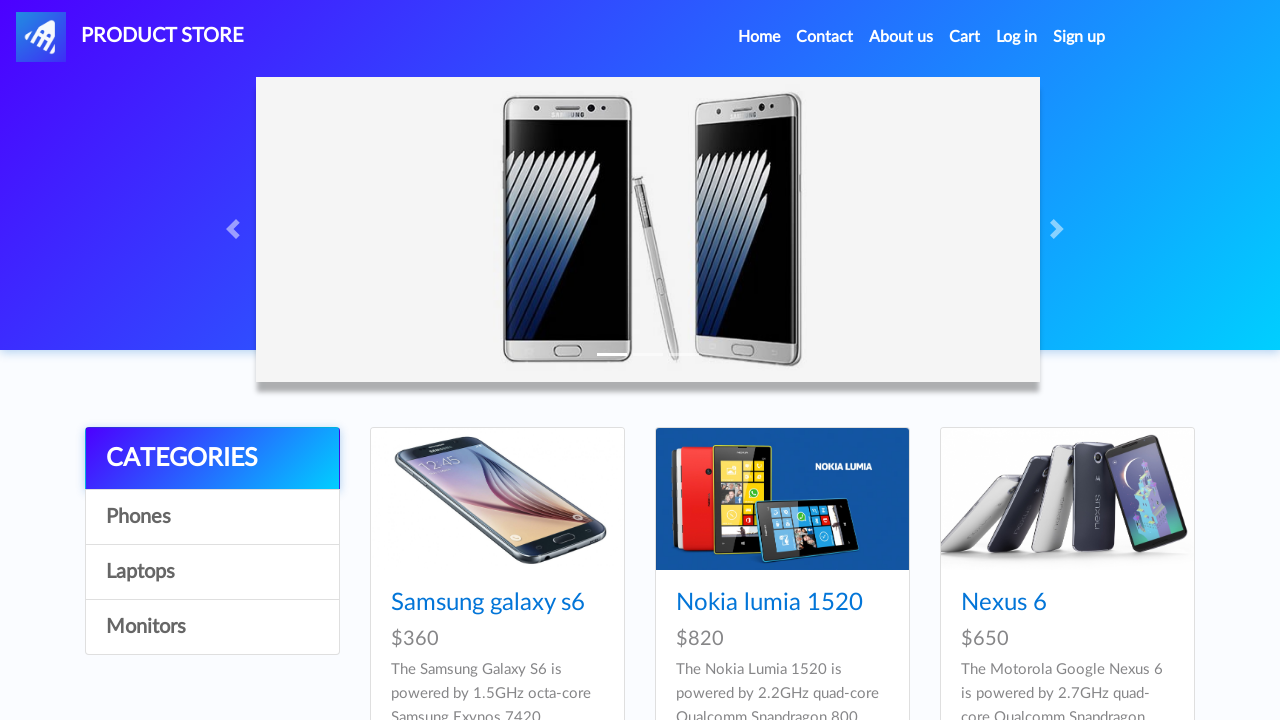

Clicked on Samsung galaxy s6 product link at (488, 603) on a:text('Samsung galaxy s6')
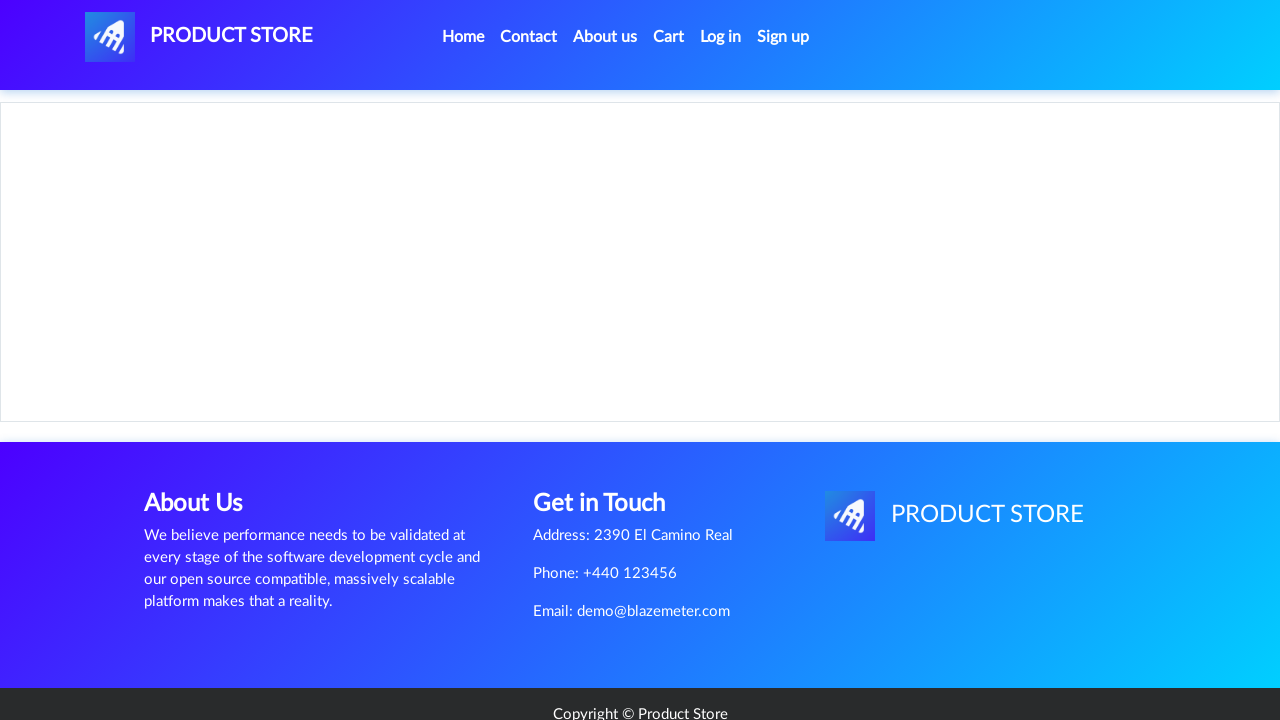

Product page loaded with product name visible
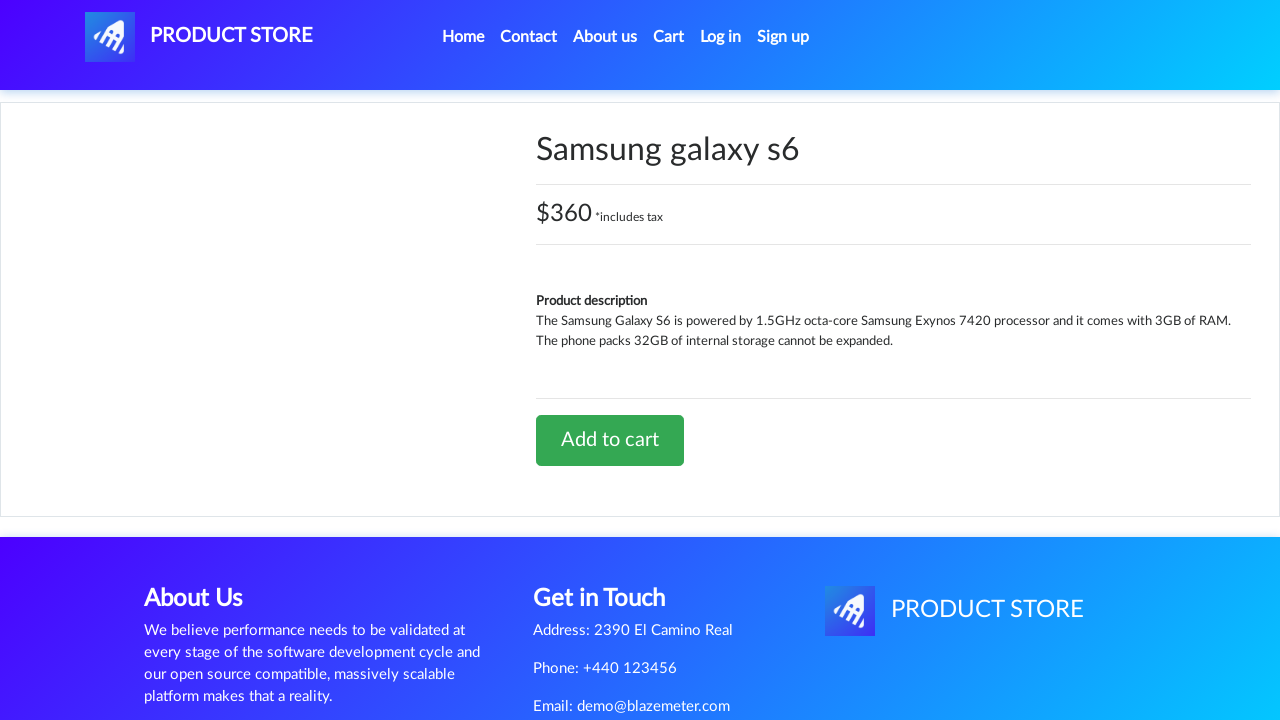

Clicked Add to cart button at (610, 440) on a:text('Add to cart')
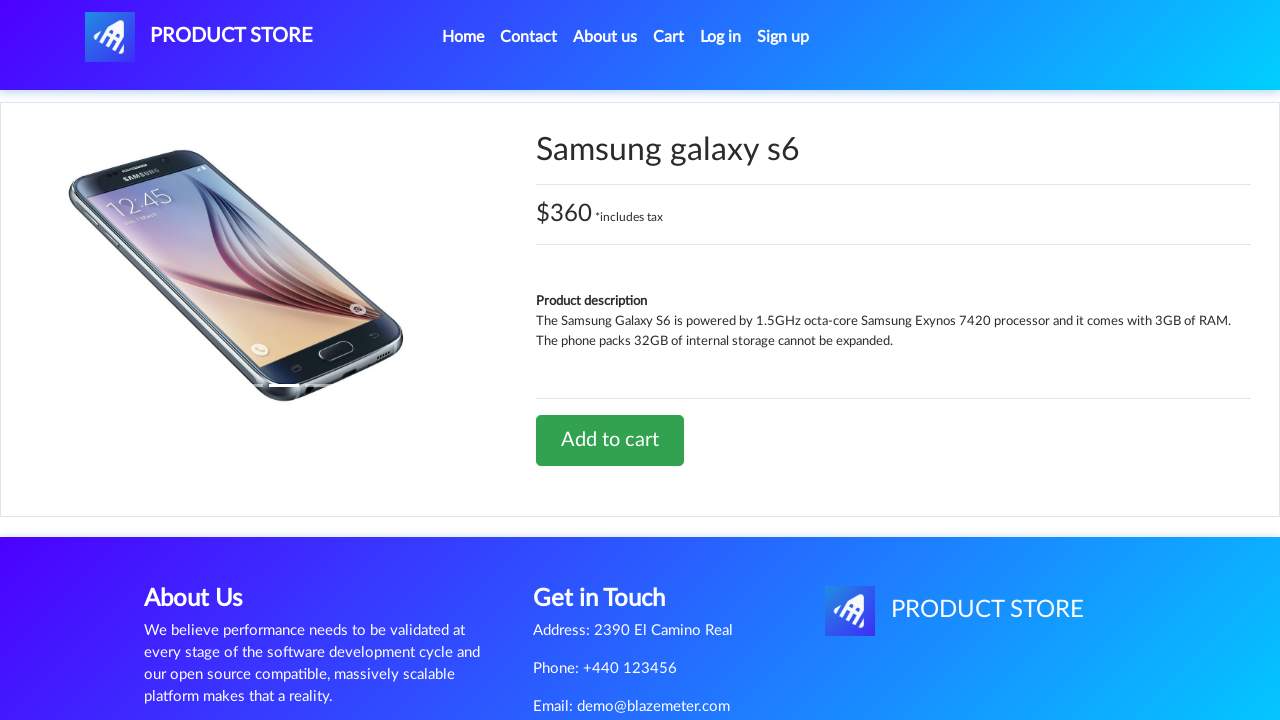

Accepted confirmation alert for adding product to cart
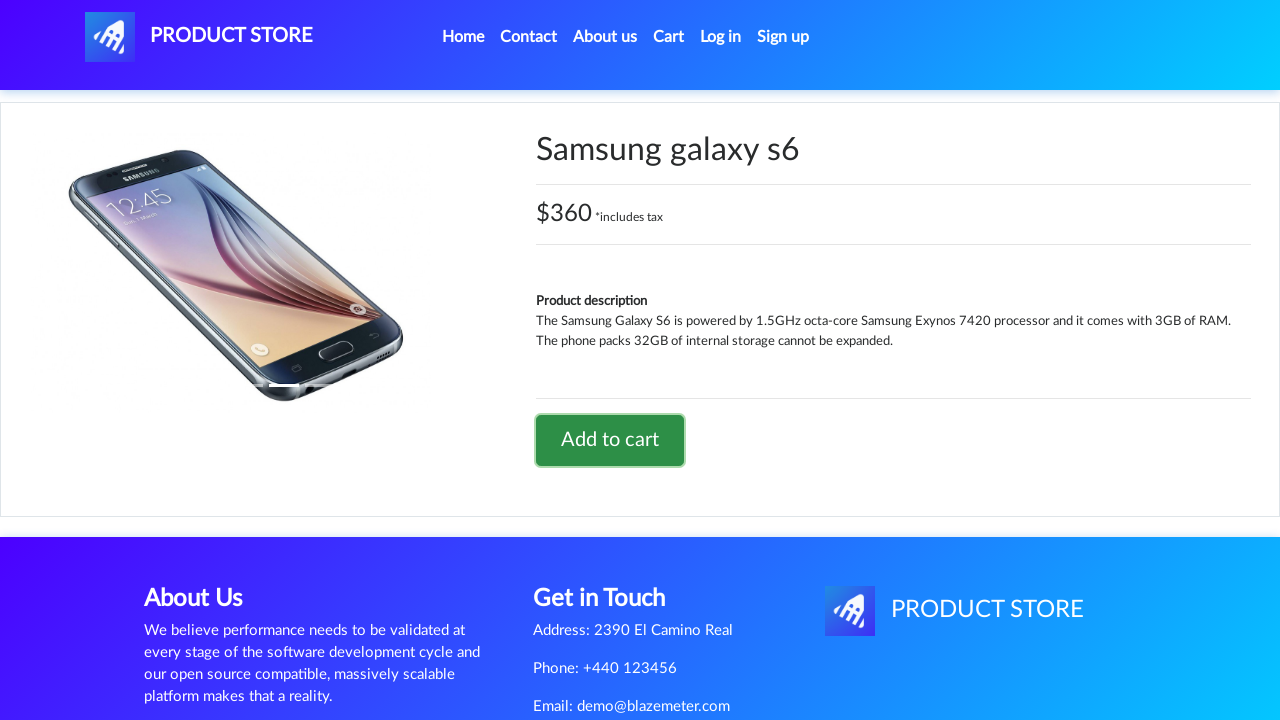

Clicked cart button to navigate to cart page at (669, 37) on #cartur
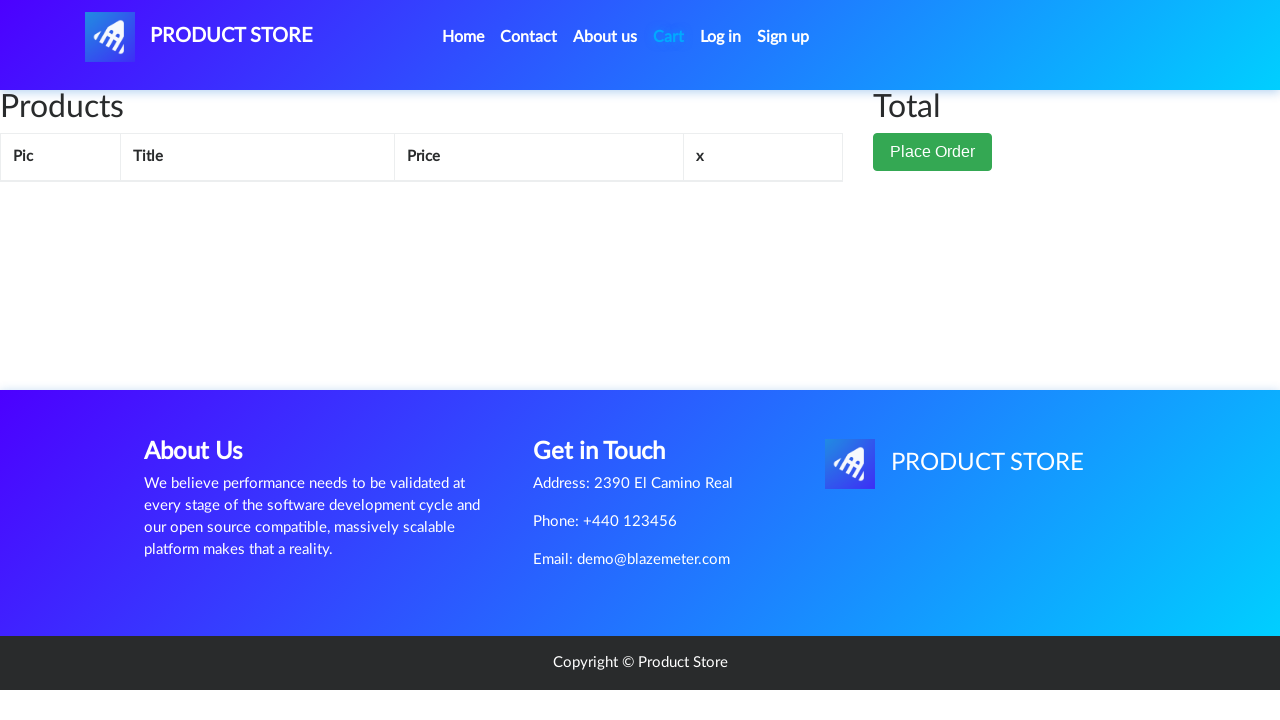

Cart table loaded, verifying product appears in cart
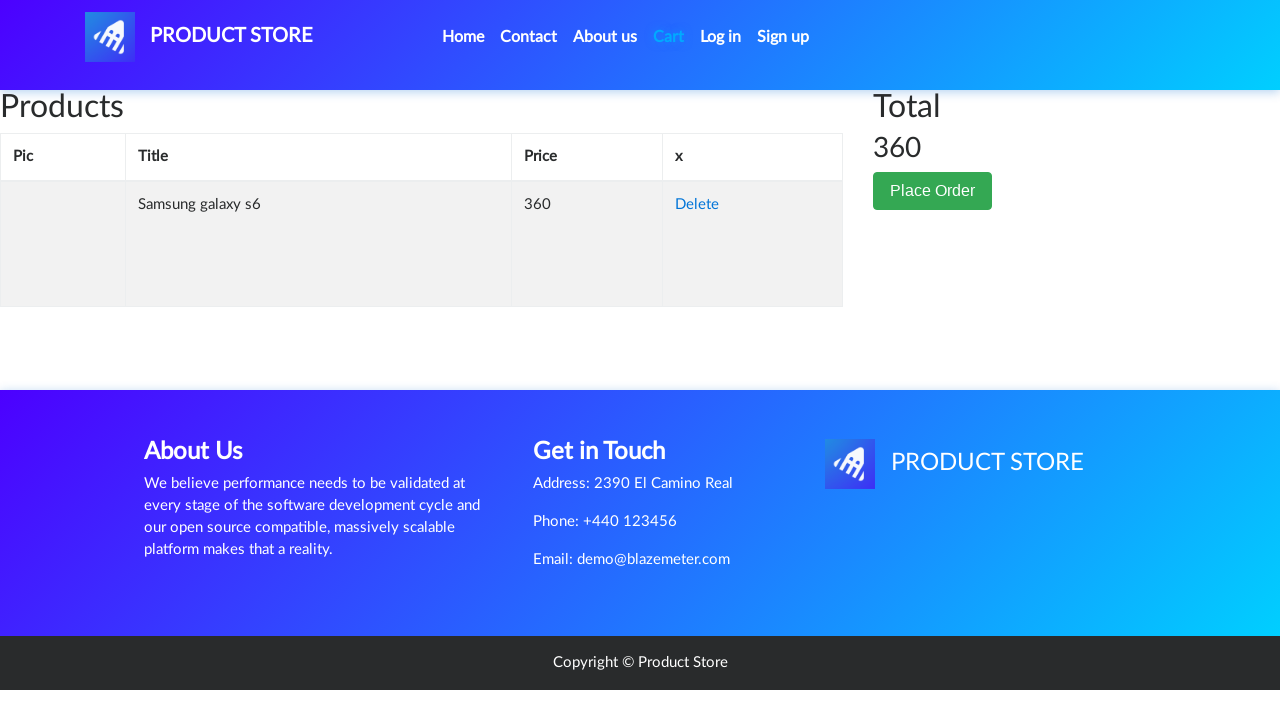

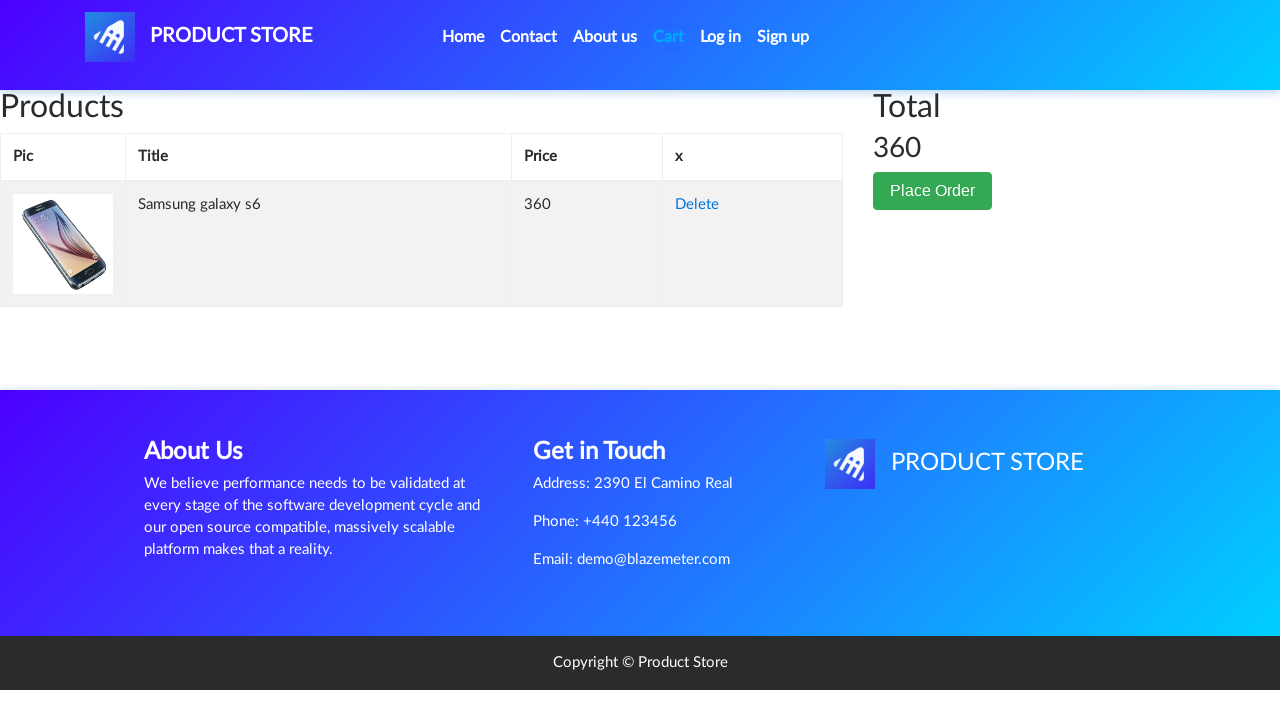